Tests various click operations including single click, double click, right click, click with modifiers, hover, and click at specific position on a demo page

Starting URL: https://sahitest.com/demo/clicks.htm

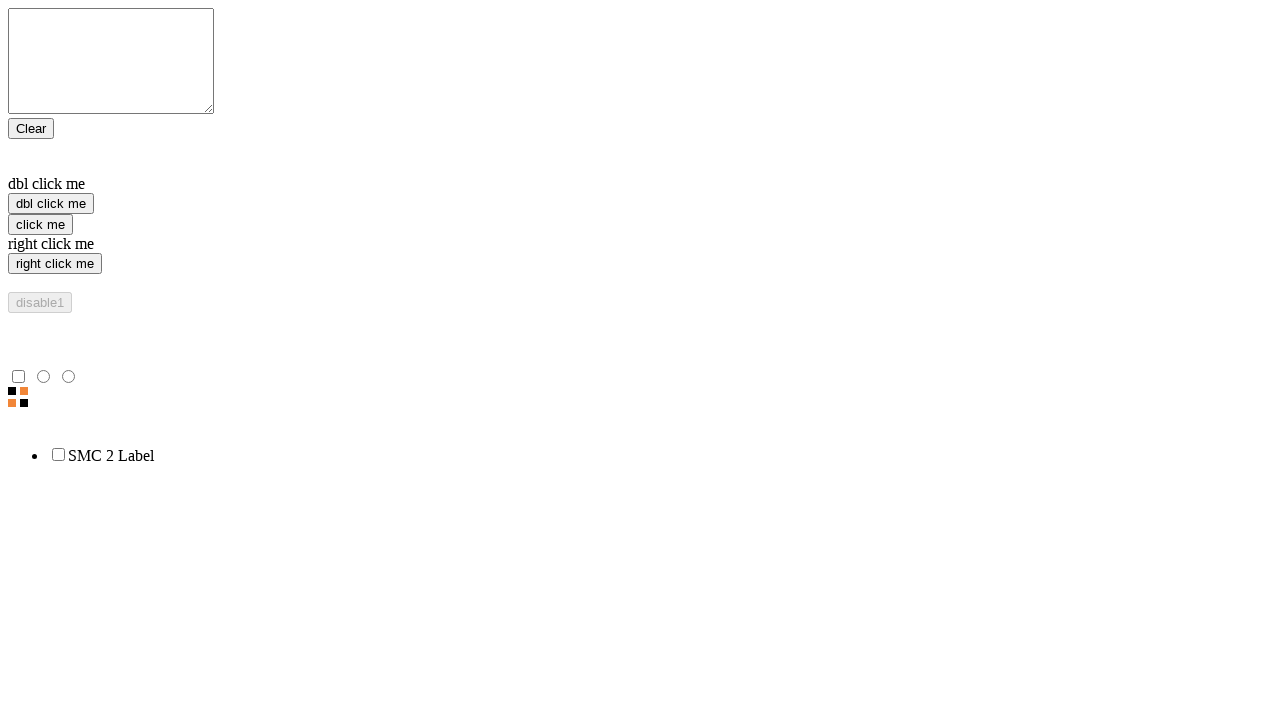

Clicked 'click me' button at (40, 224) on "click me"
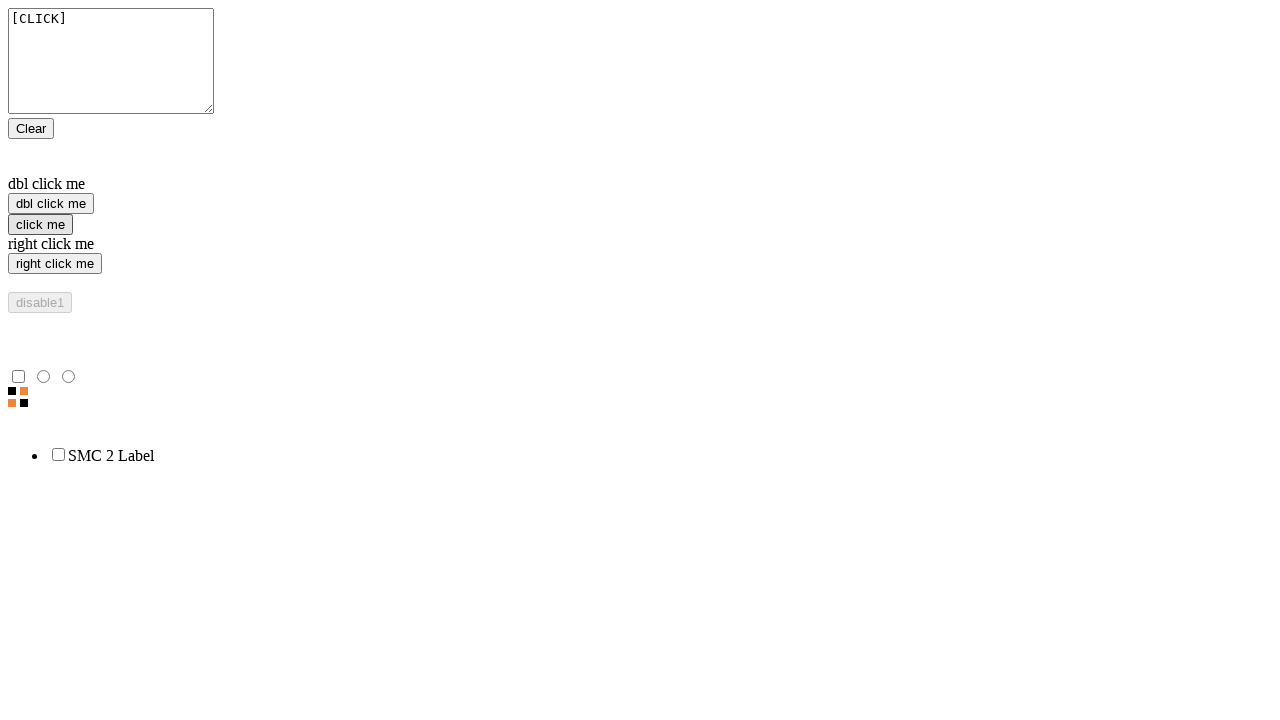

Double-clicked 'dbl click me' button at (640, 184) on "dbl click me"
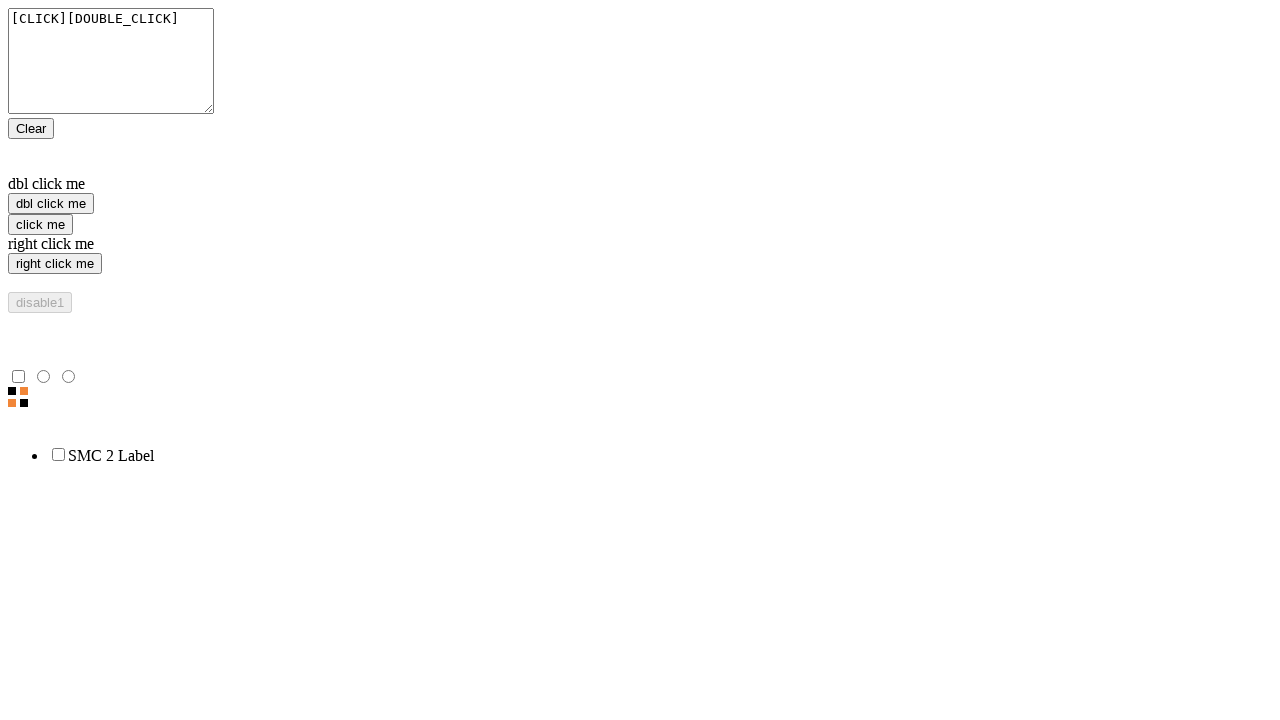

Right-clicked 'right click me' button at (640, 244) on "right click me"
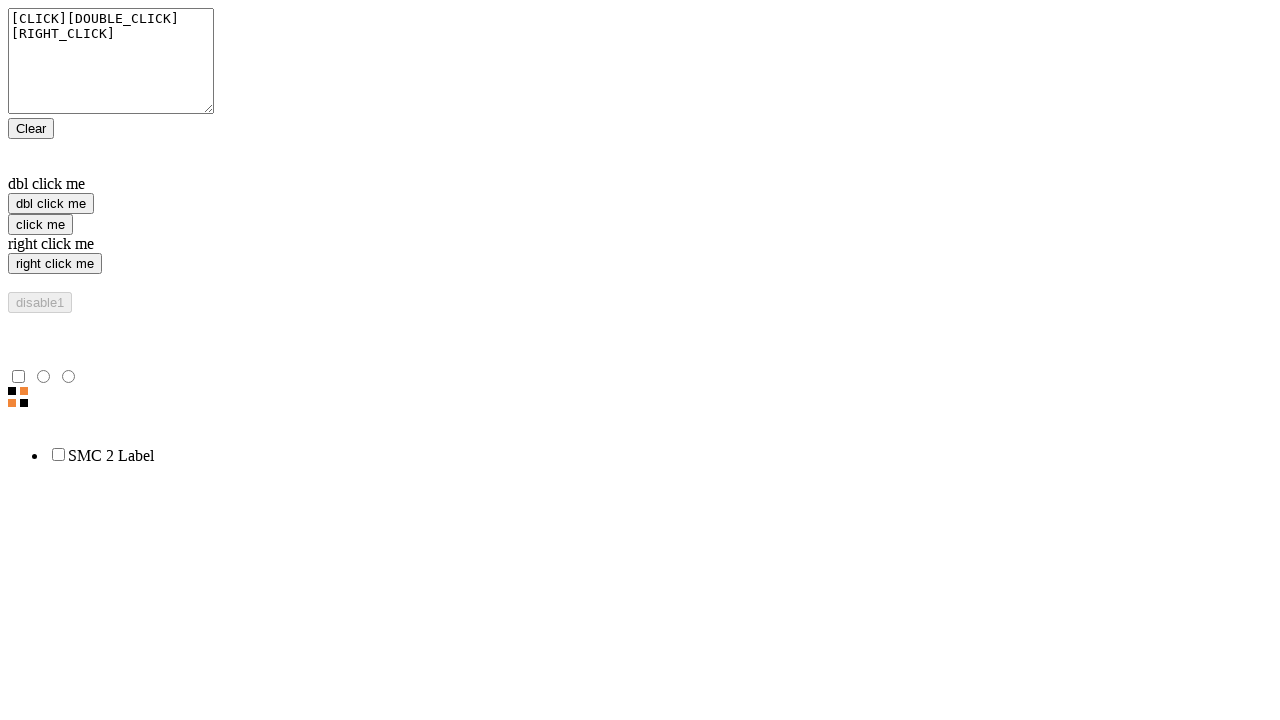

Clicked 'right click me' button with Shift modifier at (640, 244) on "right click me"
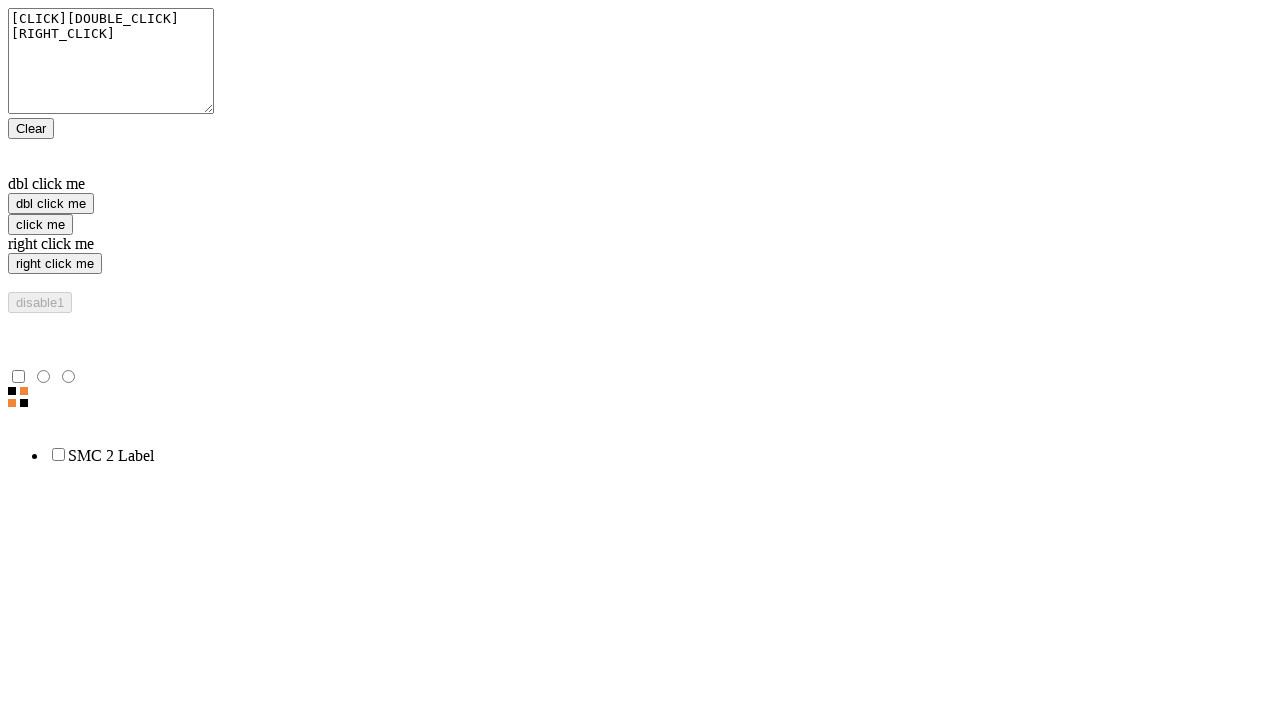

Hovered over 'Clear' button at (31, 128) on "Clear"
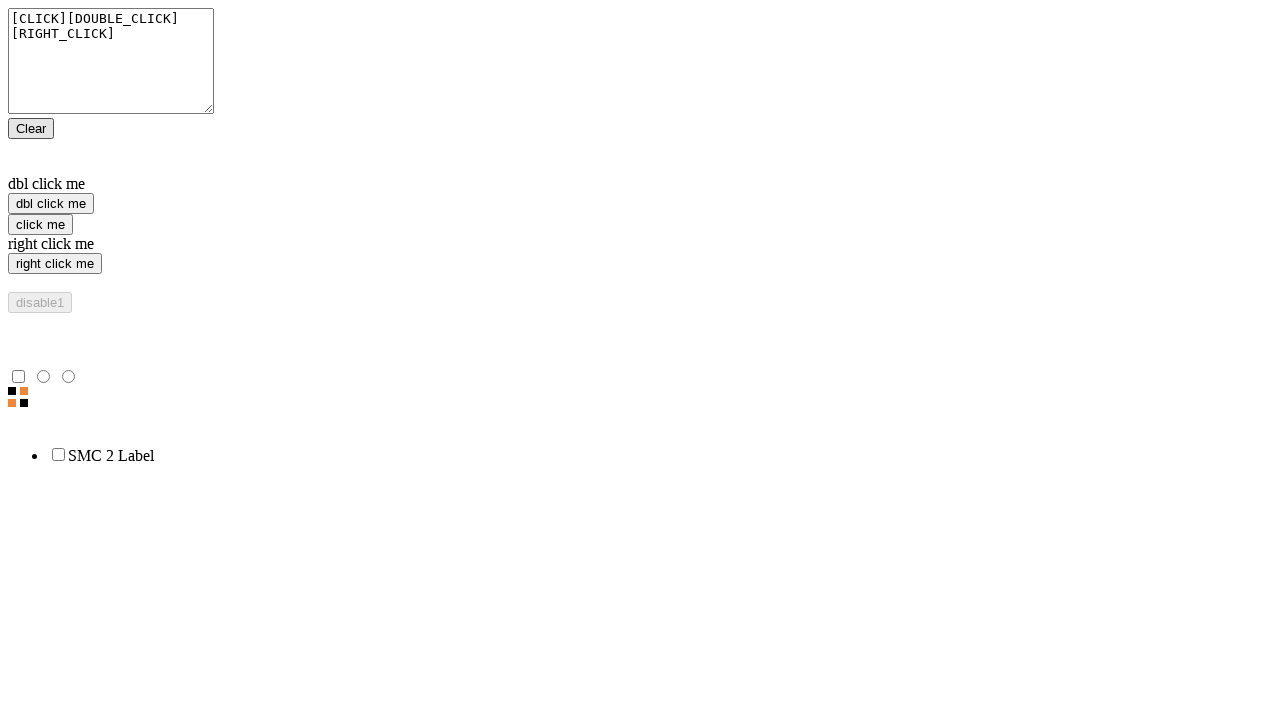

Clicked 'Clear' button at specific position (0, 0) at (10, 120) on "Clear"
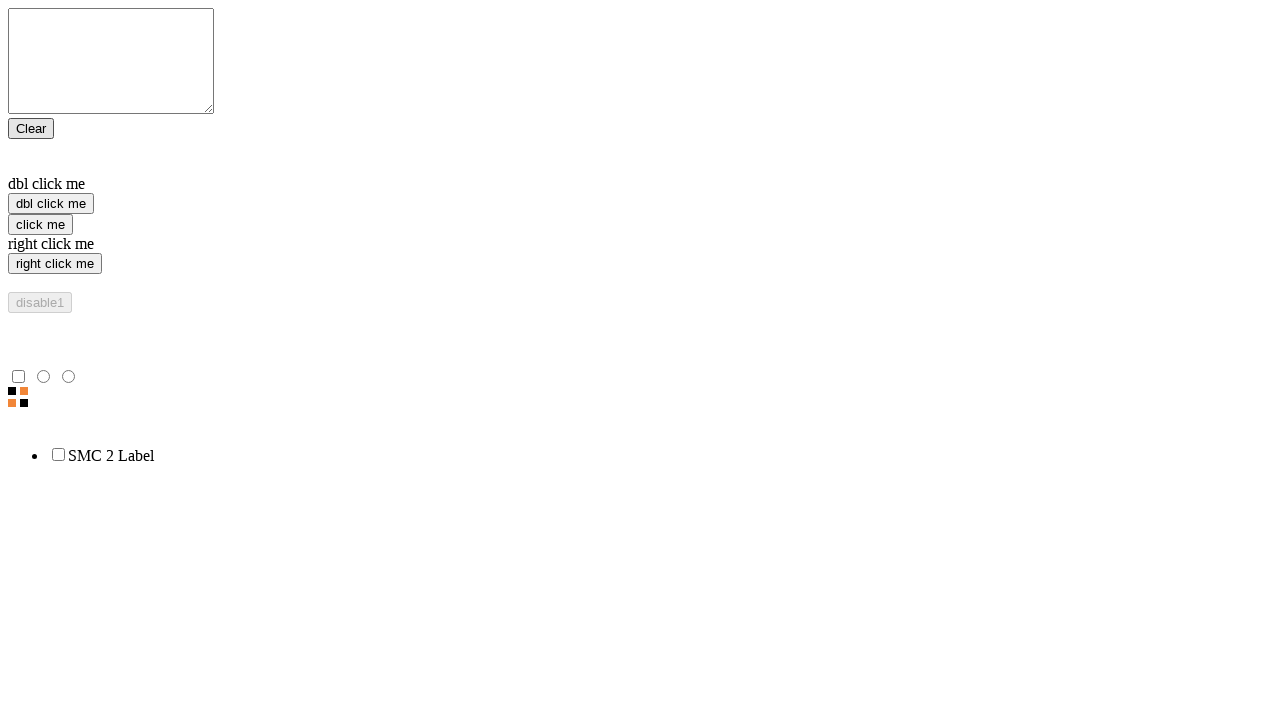

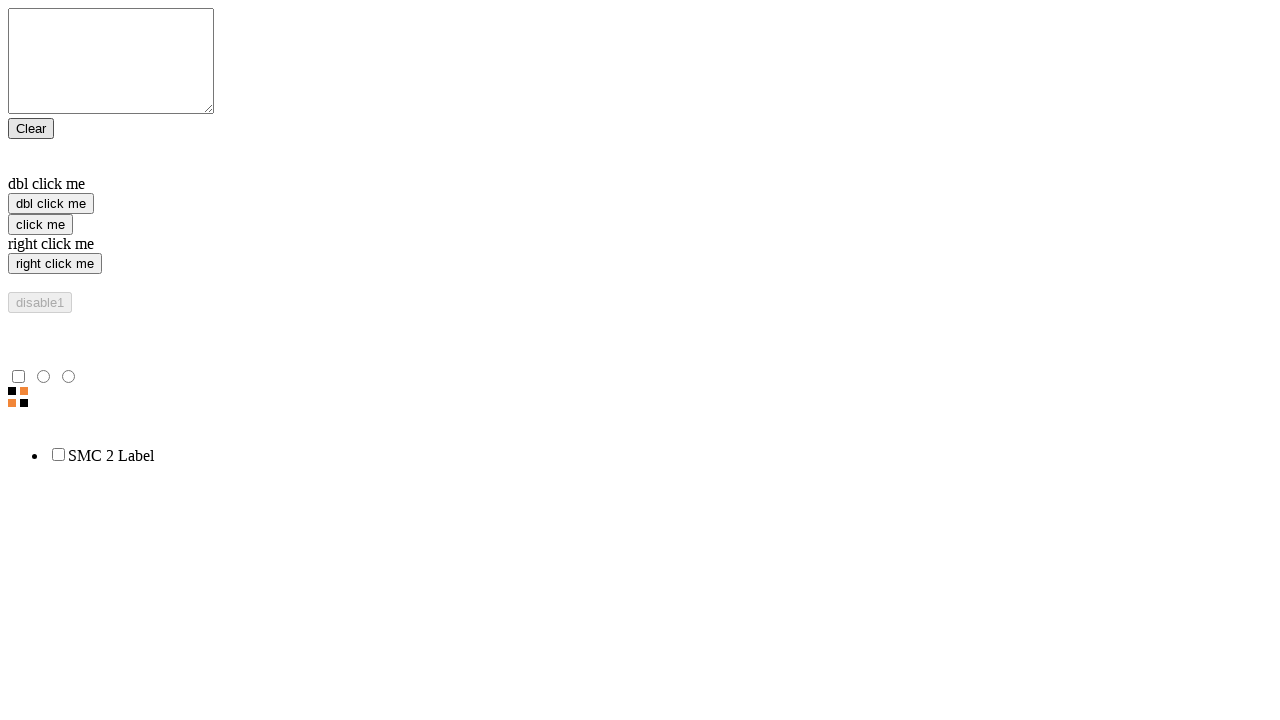